Tests unmarking TODO items as complete by unchecking their checkboxes

Starting URL: https://todomvc.com/examples/react/dist/

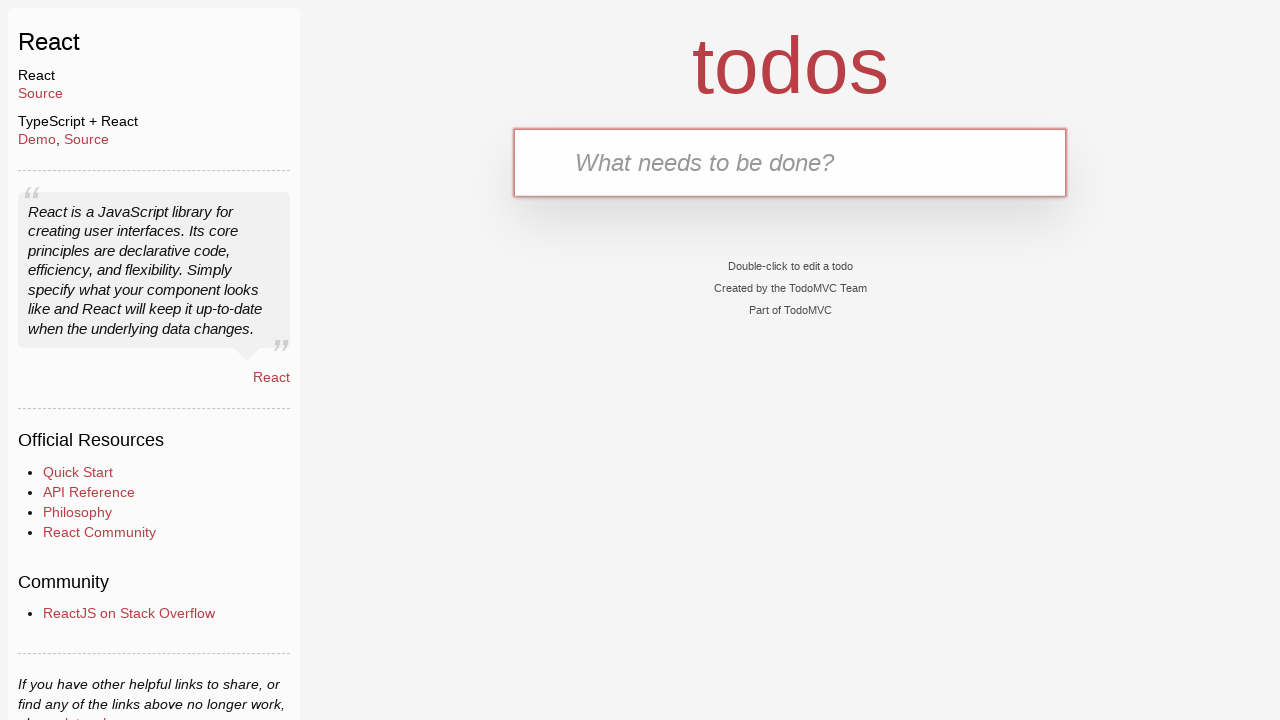

Filled todo input with 'buy some cheese' on internal:attr=[placeholder="What needs to be done?"i]
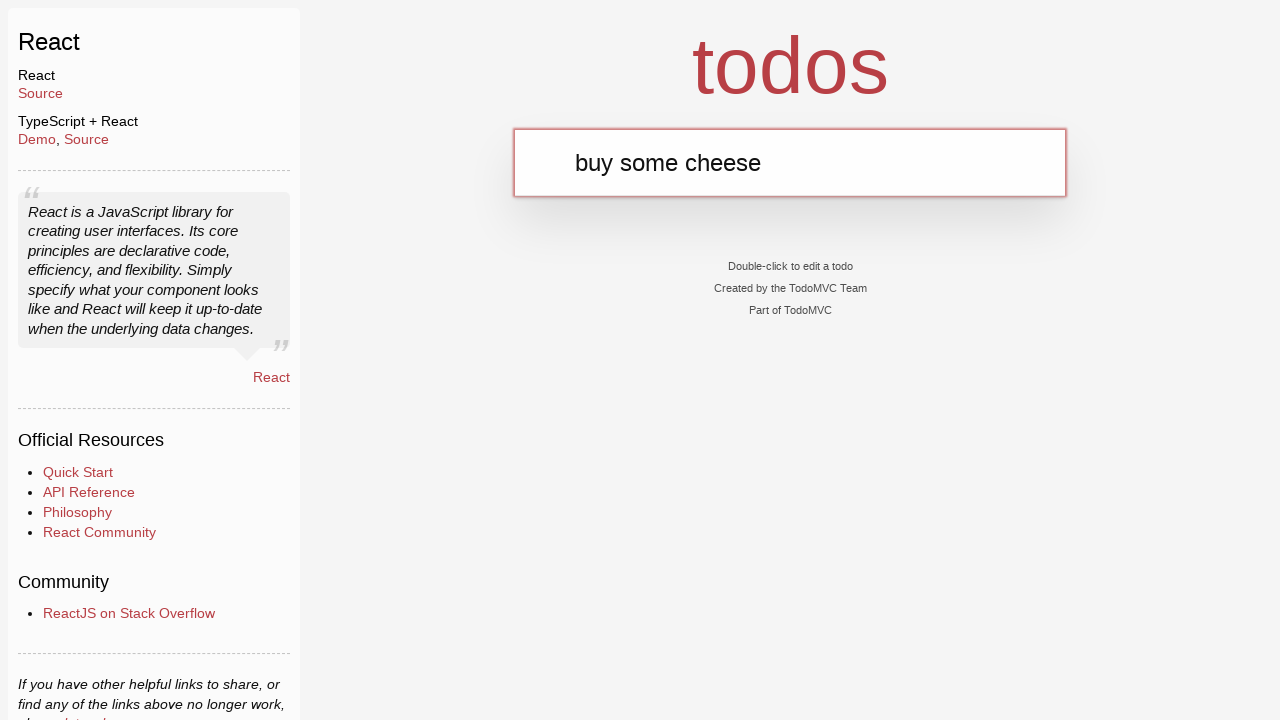

Pressed Enter to create first todo item on internal:attr=[placeholder="What needs to be done?"i]
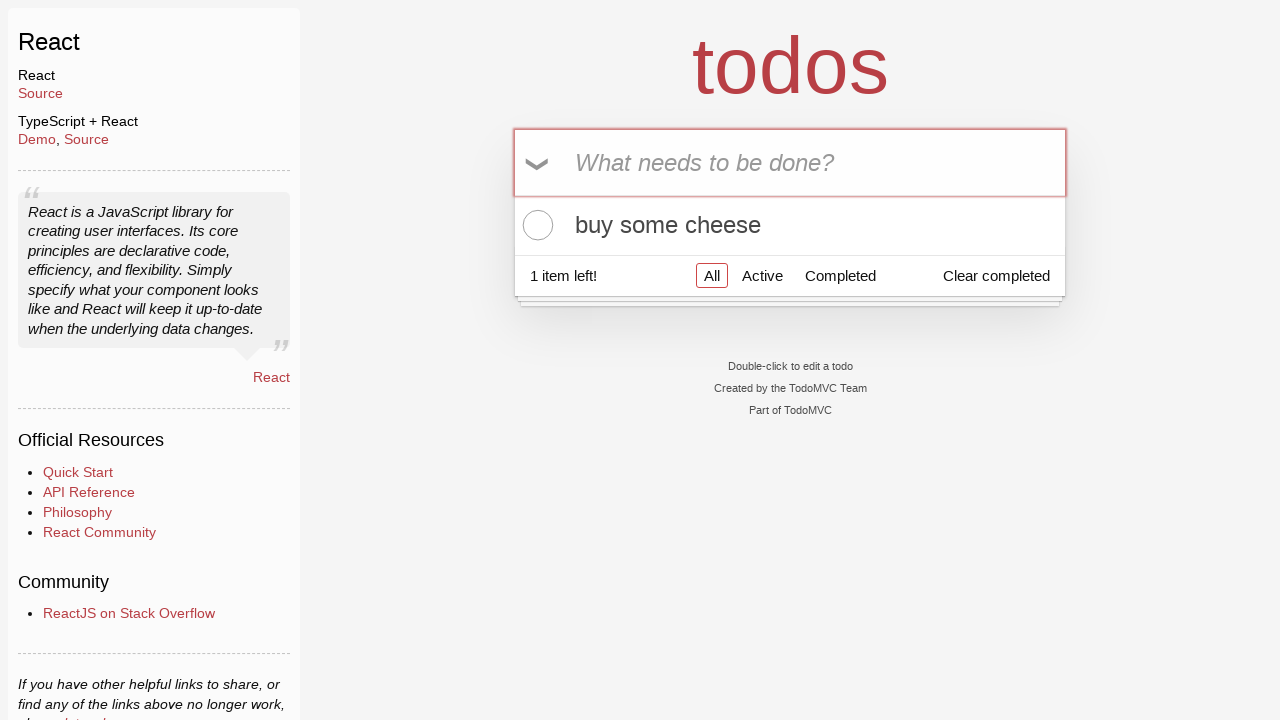

Filled todo input with 'feed the cat' on internal:attr=[placeholder="What needs to be done?"i]
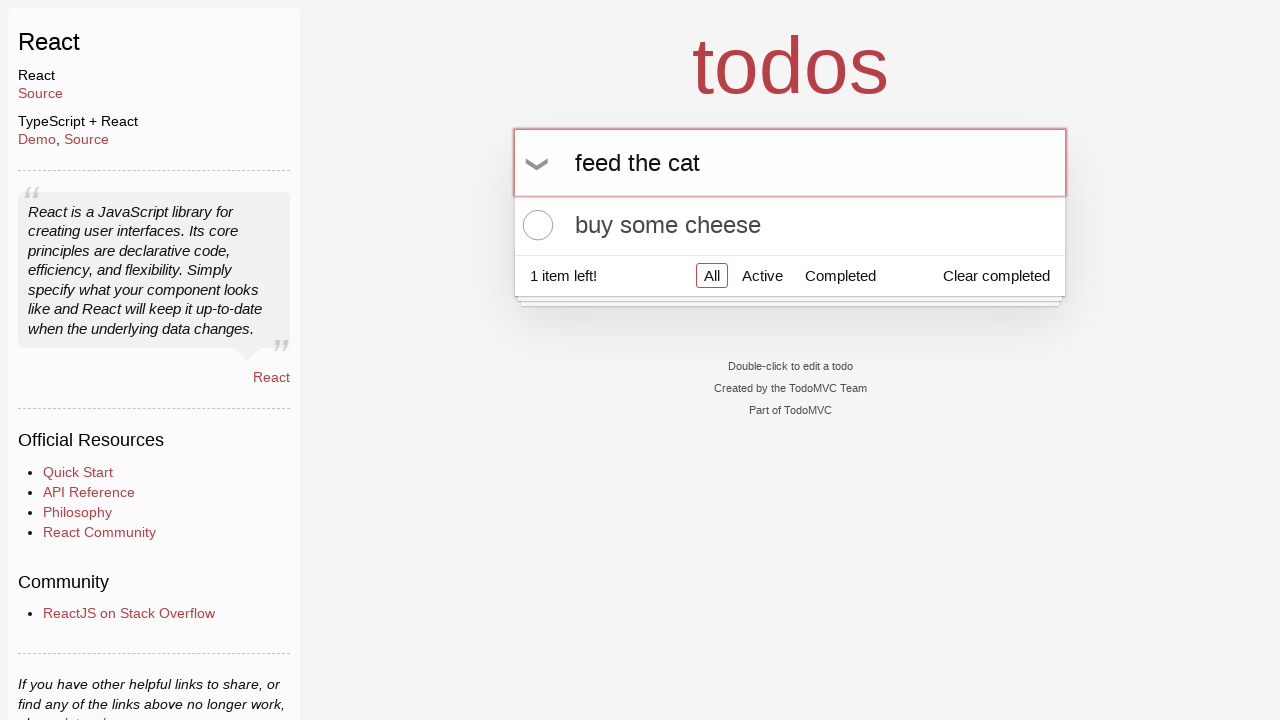

Pressed Enter to create second todo item on internal:attr=[placeholder="What needs to be done?"i]
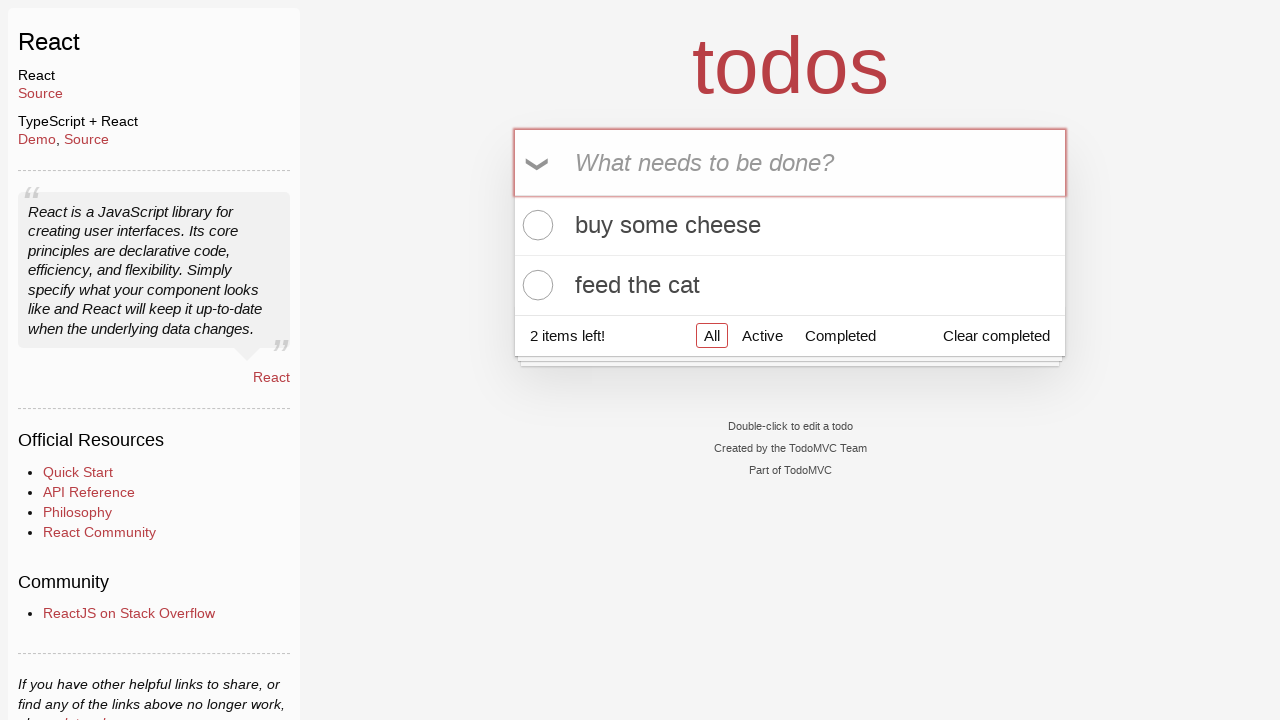

Checked the first todo item at (535, 225) on internal:testid=[data-testid="todo-item"s] >> nth=0 >> internal:role=checkbox
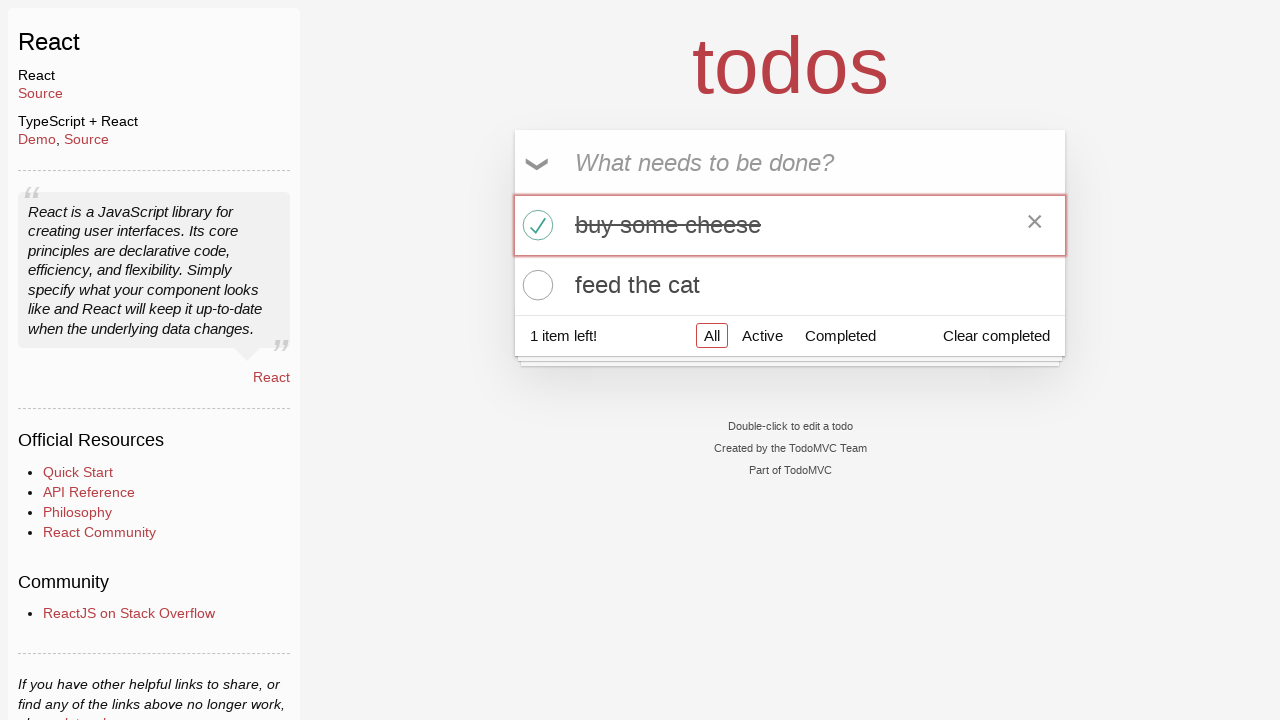

Verified first todo item has 'completed' class
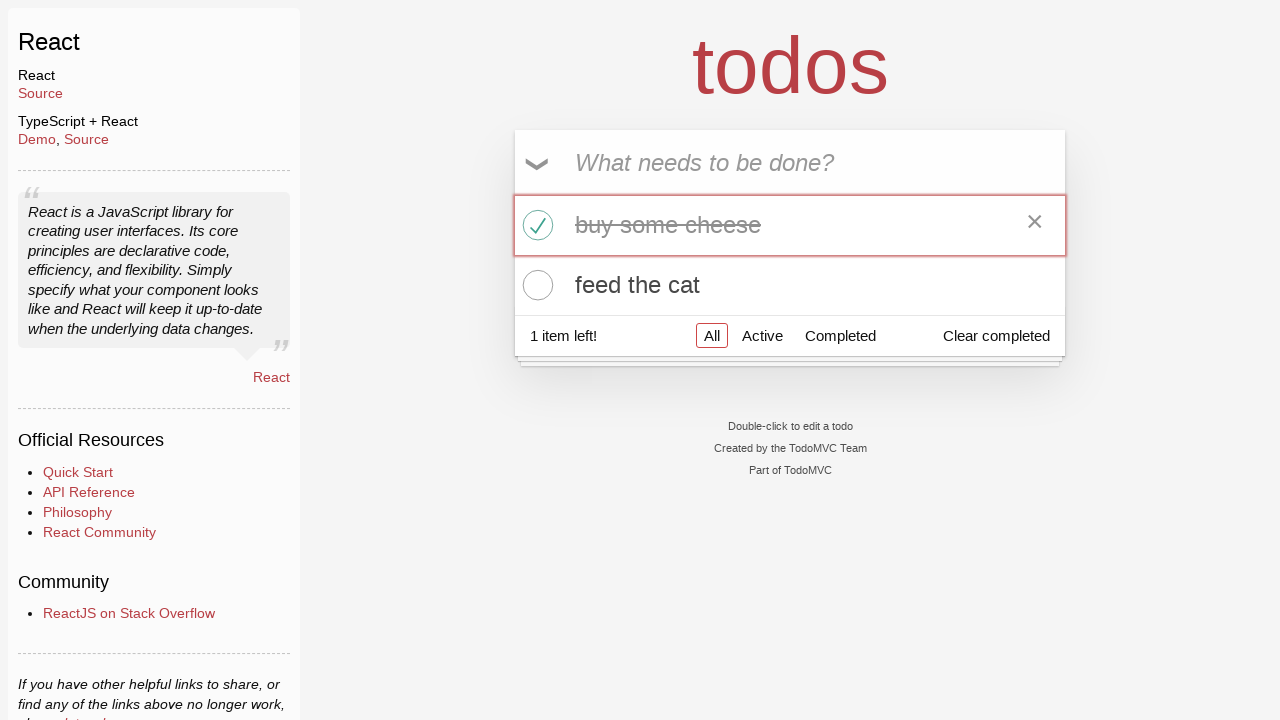

Verified second todo item does not have 'completed' class
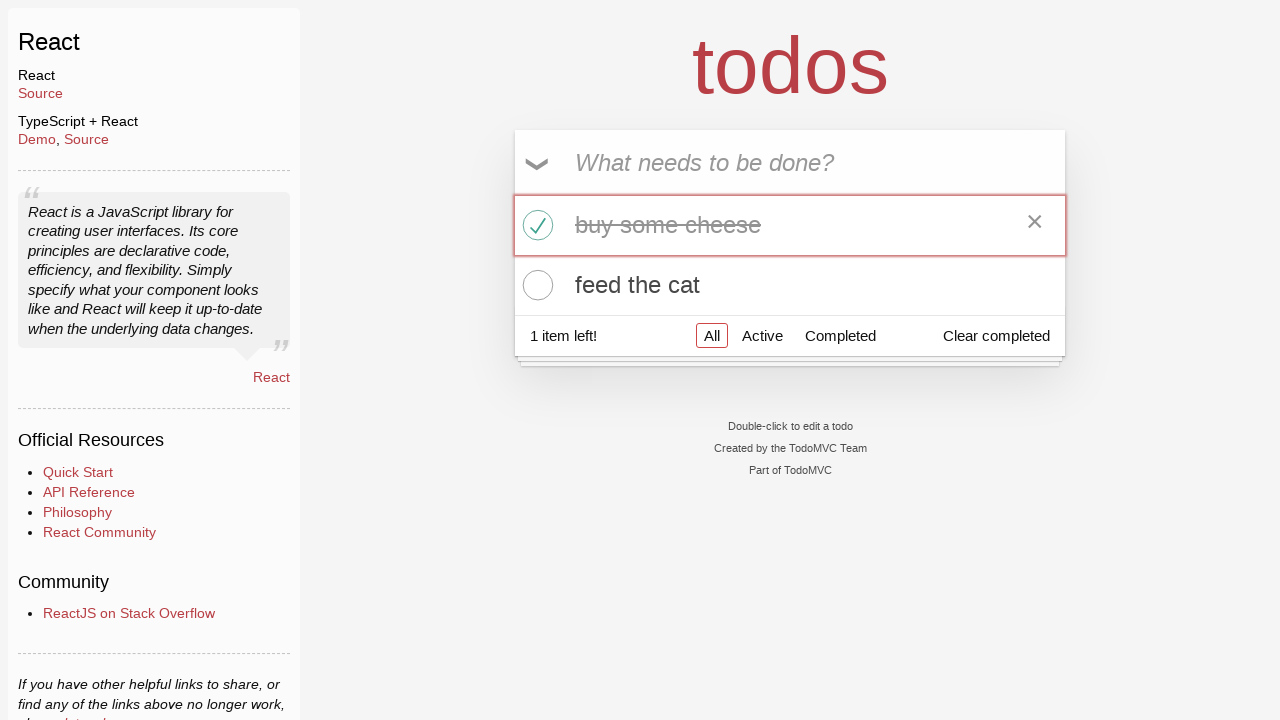

Unchecked the first todo item at (535, 225) on internal:testid=[data-testid="todo-item"s] >> nth=0 >> internal:role=checkbox
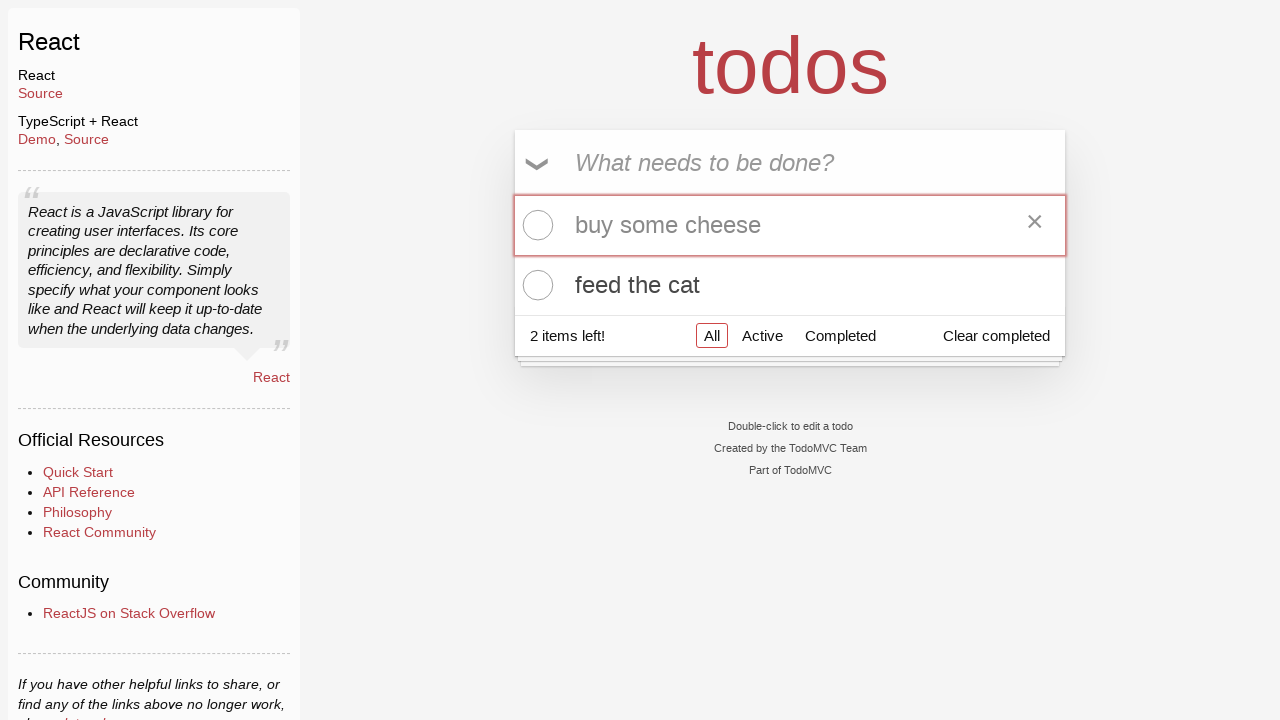

Verified first todo item no longer has 'completed' class after unchecking
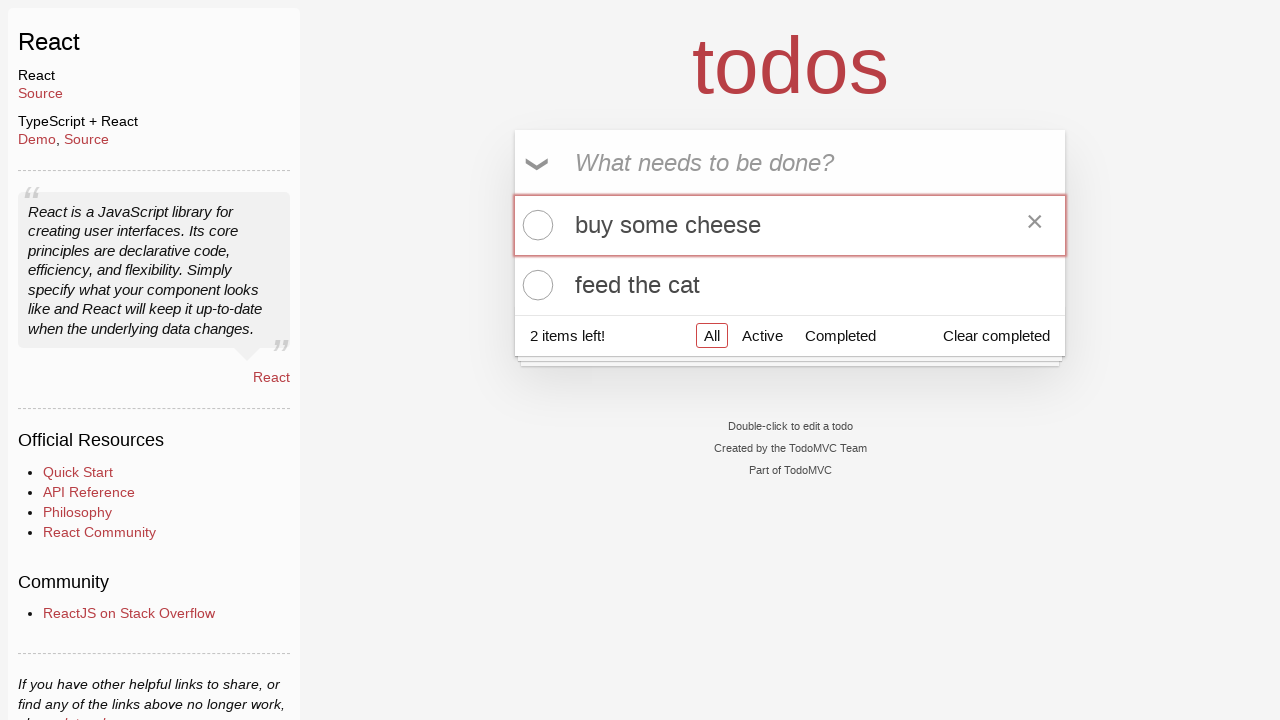

Verified second todo item still does not have 'completed' class
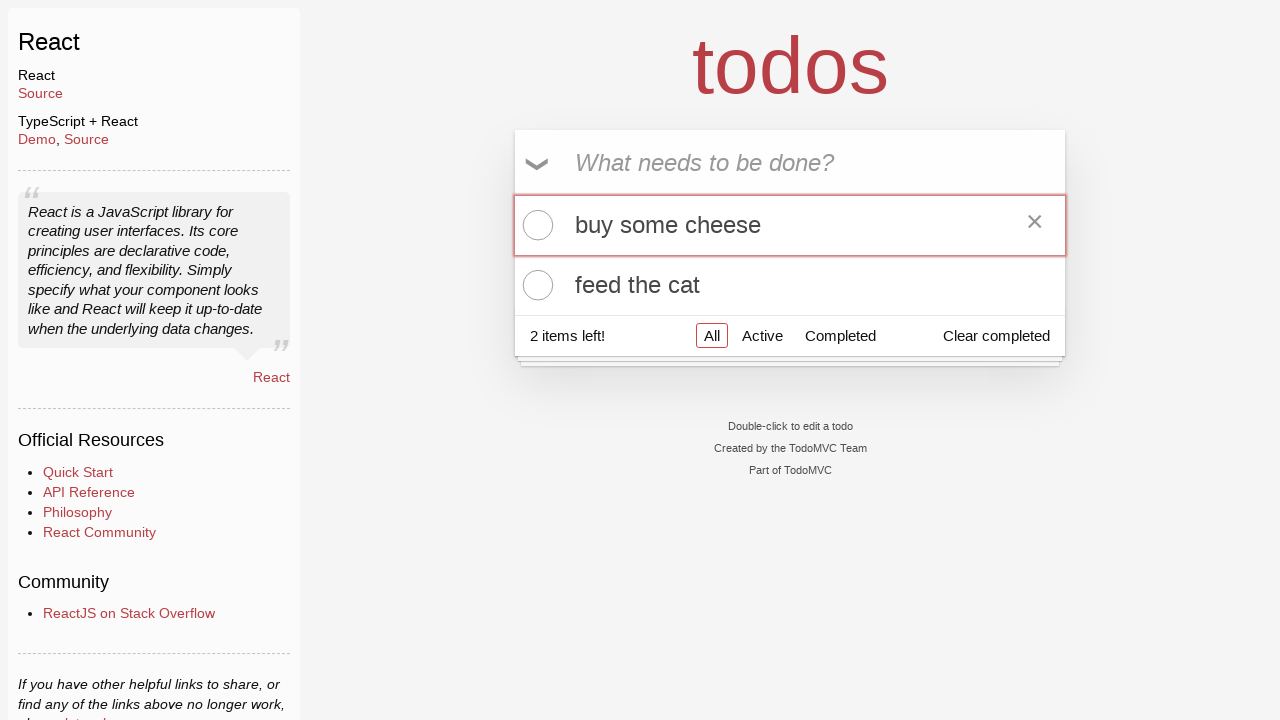

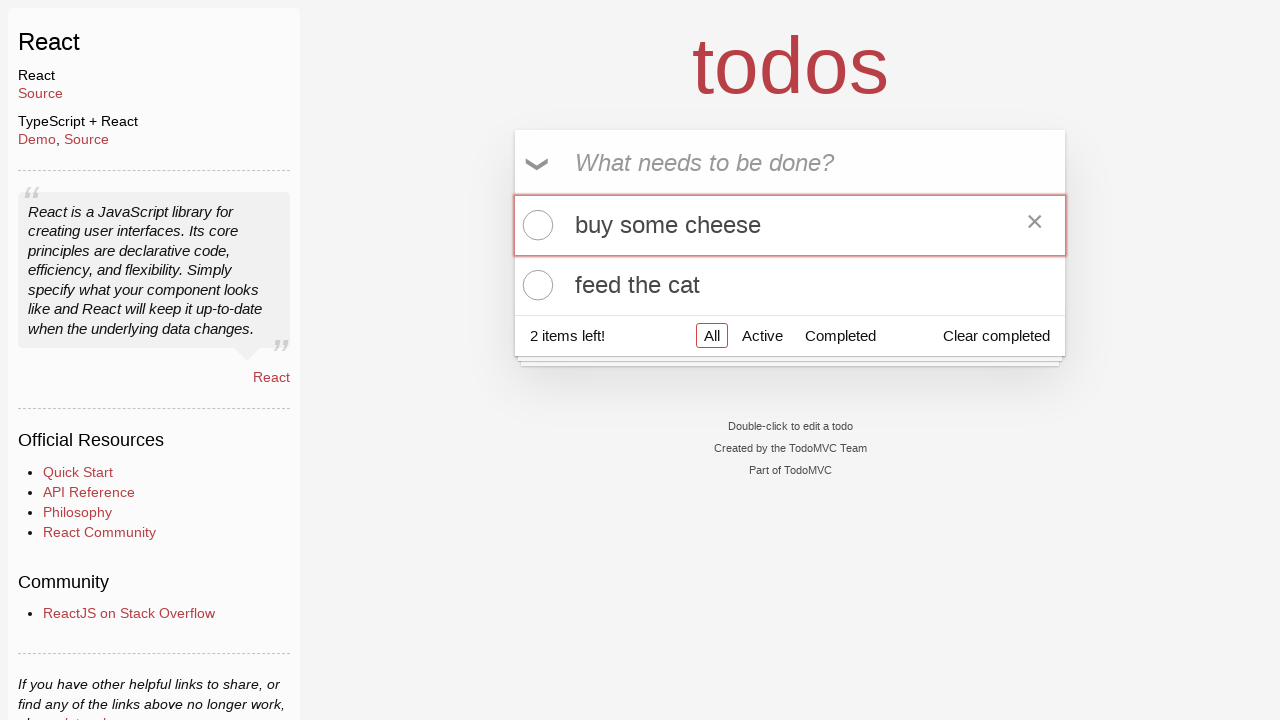